Tests keyboard shortcuts functionality by entering text in the first textarea, selecting all with Ctrl+A, copying with Ctrl+C, tabbing to the next field, and pasting with Ctrl+V

Starting URL: https://text-compare.com/

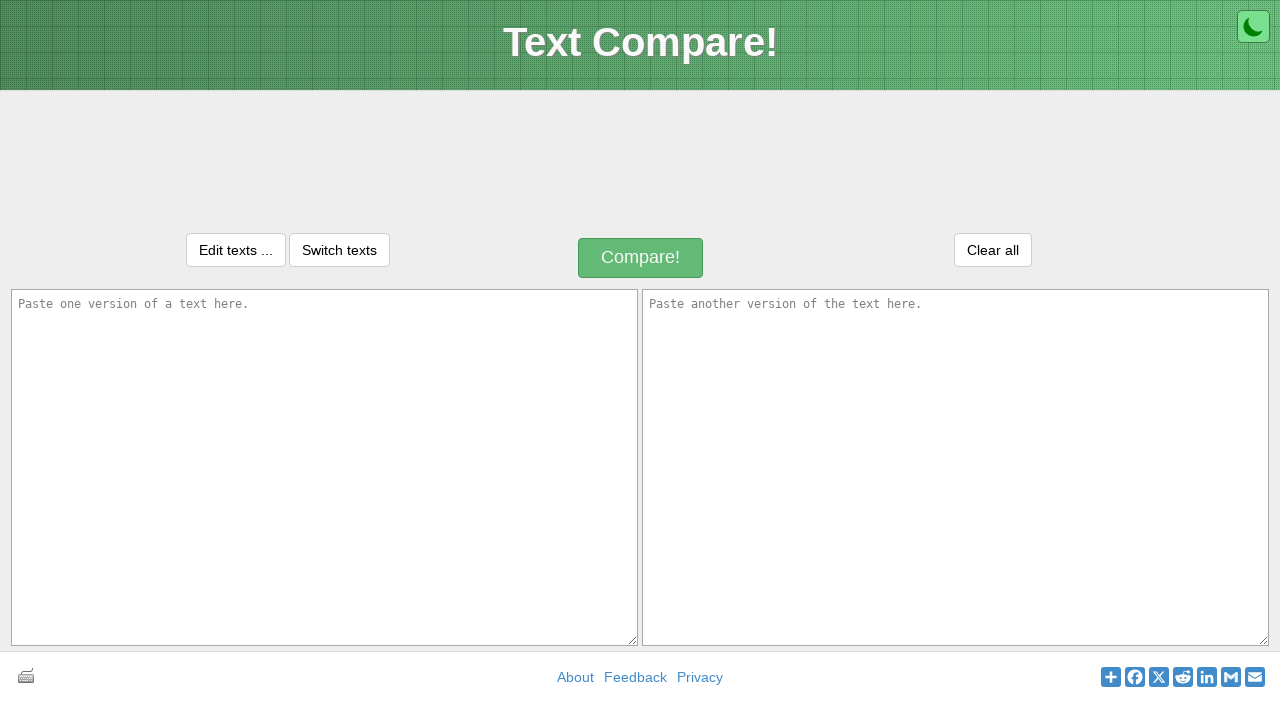

Entered 'Welcome to Selenium' in the first textarea on #inputText1
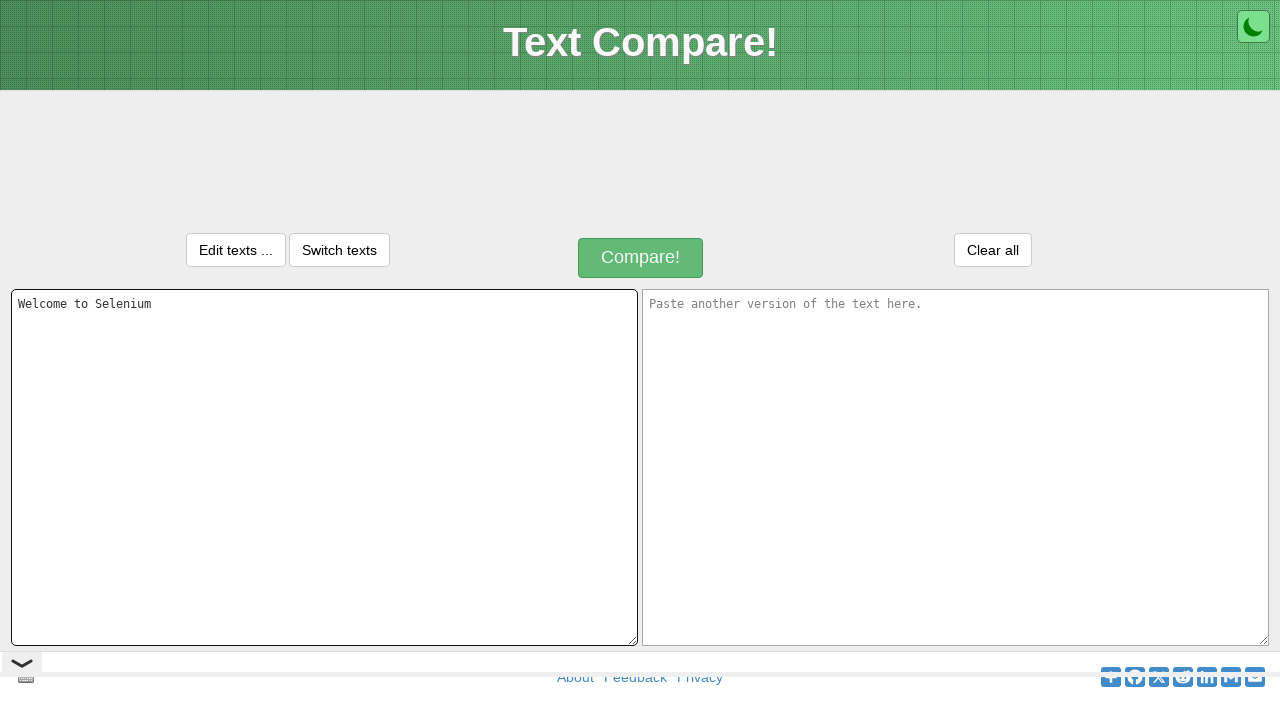

Selected all text in first textarea with Ctrl+A
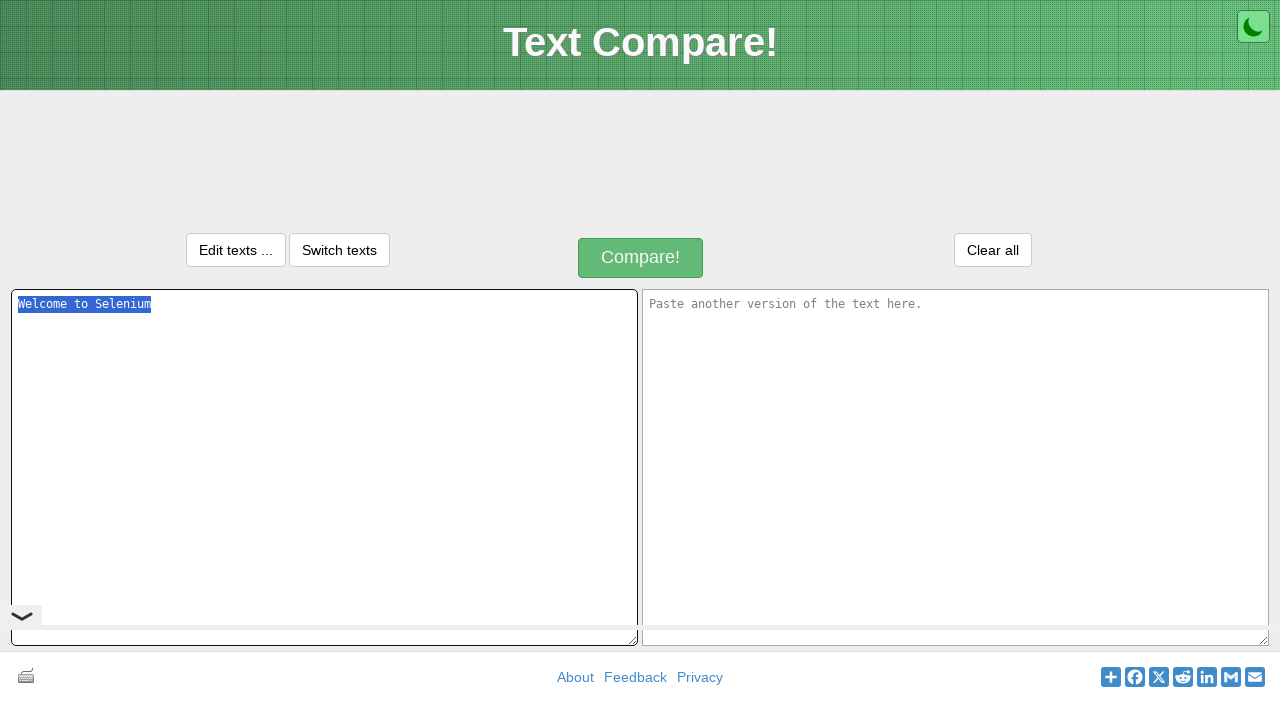

Copied selected text with Ctrl+C
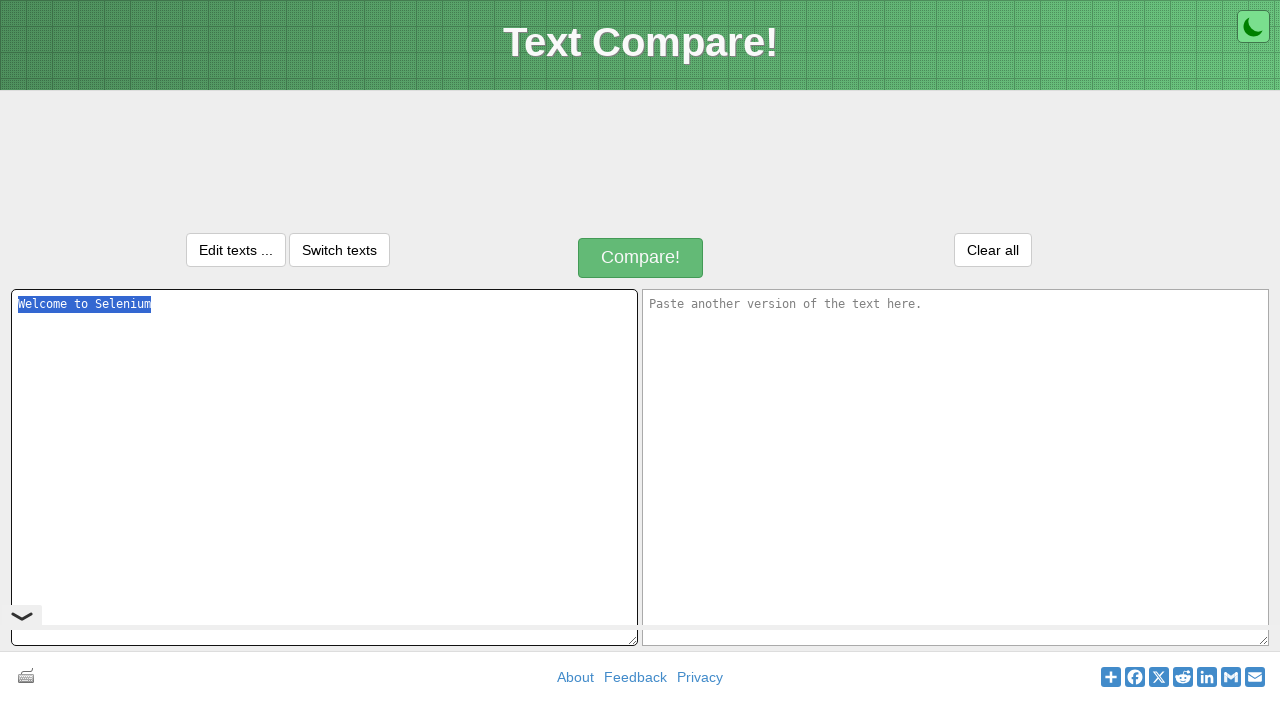

Tabbed to the next field
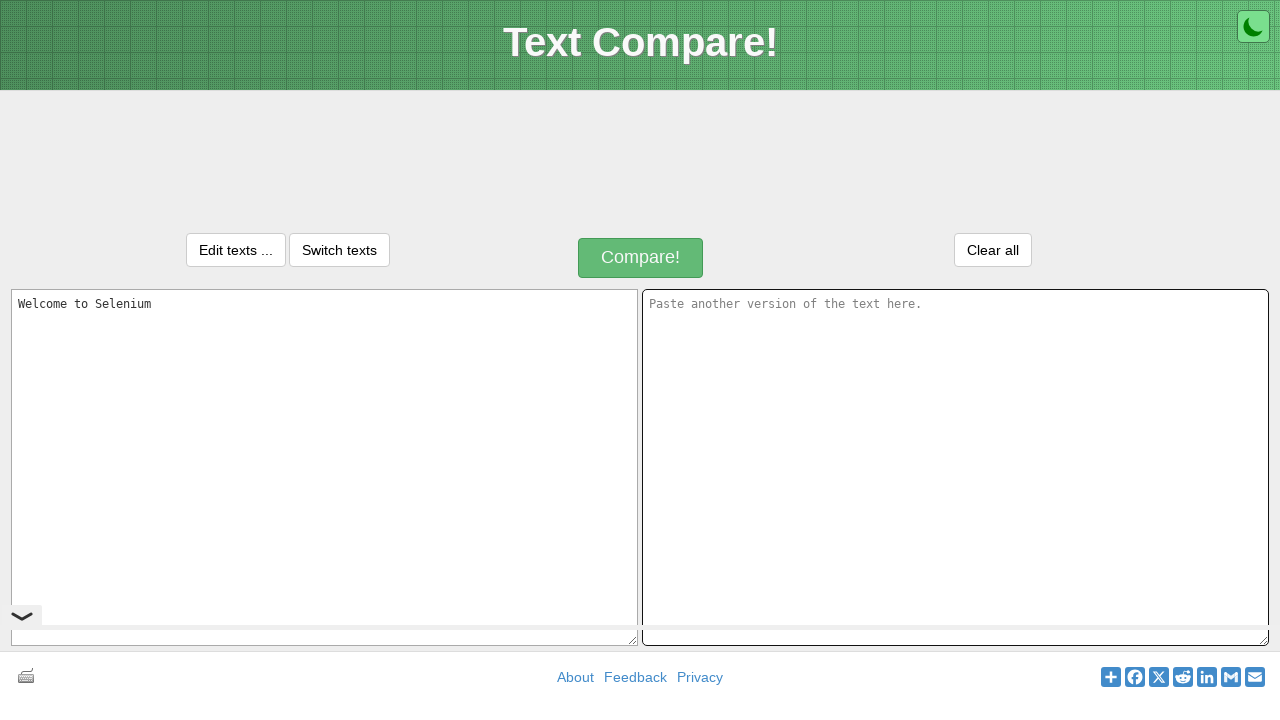

Pasted text into second textarea with Ctrl+V
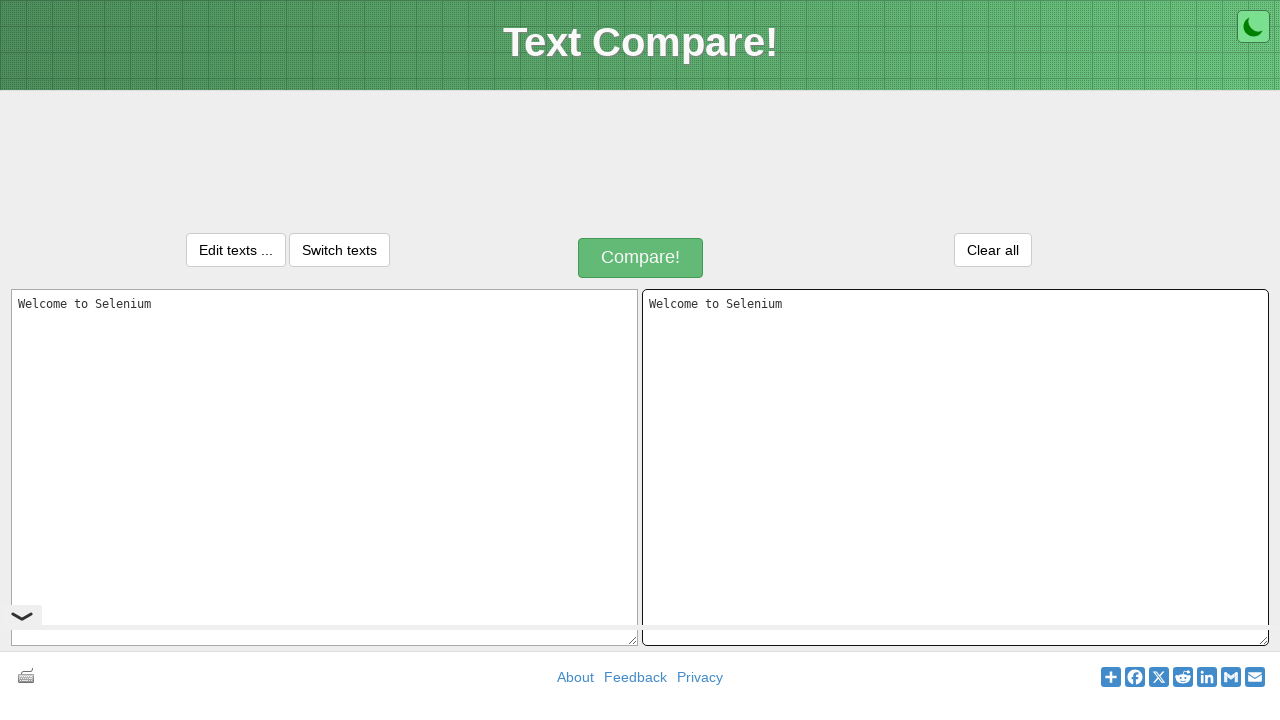

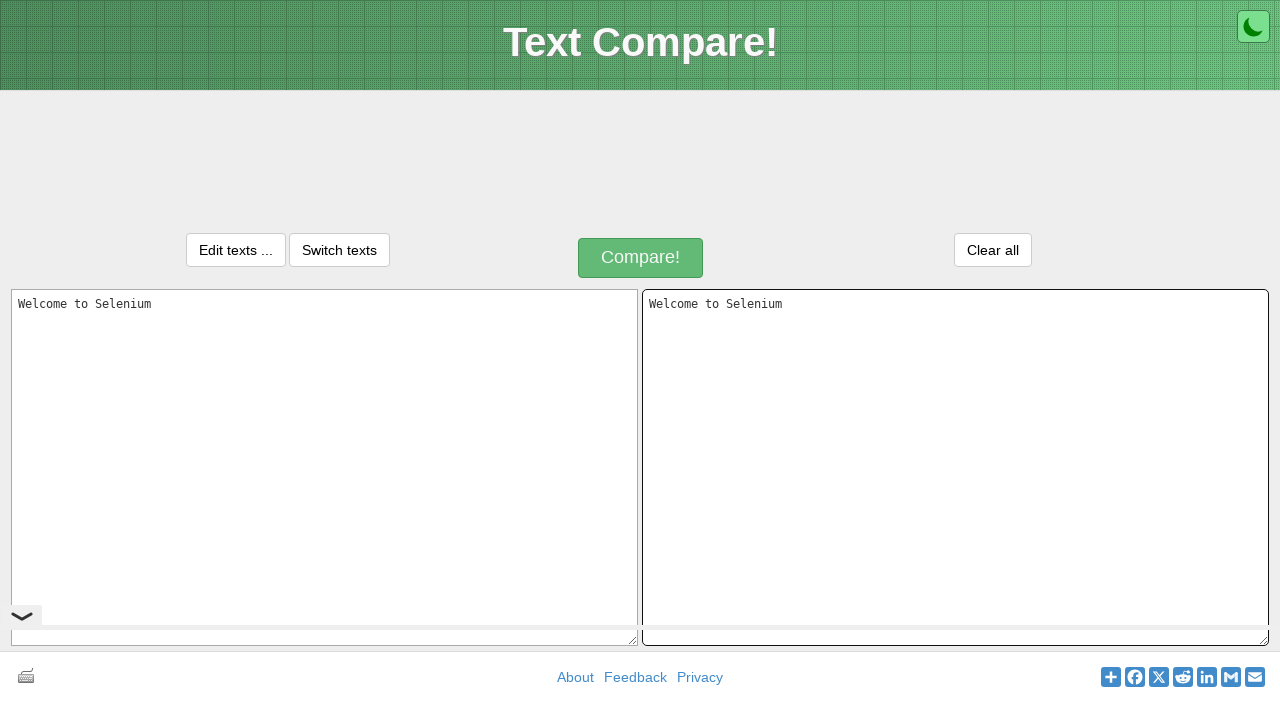